Tests the AngularJS homepage greeting feature by entering a name in the input field and verifying the greeting message updates correctly

Starting URL: http://www.angularjs.org

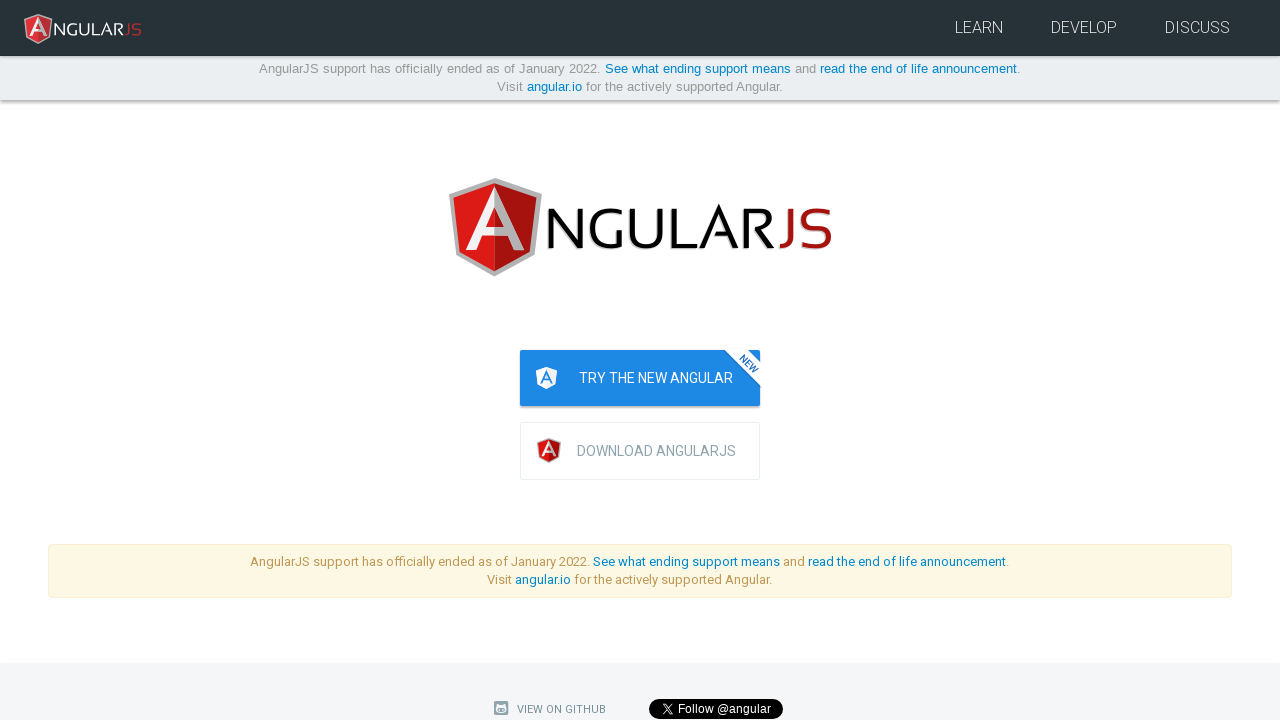

Filled name input field with 'Julie' on input[ng-model='yourName']
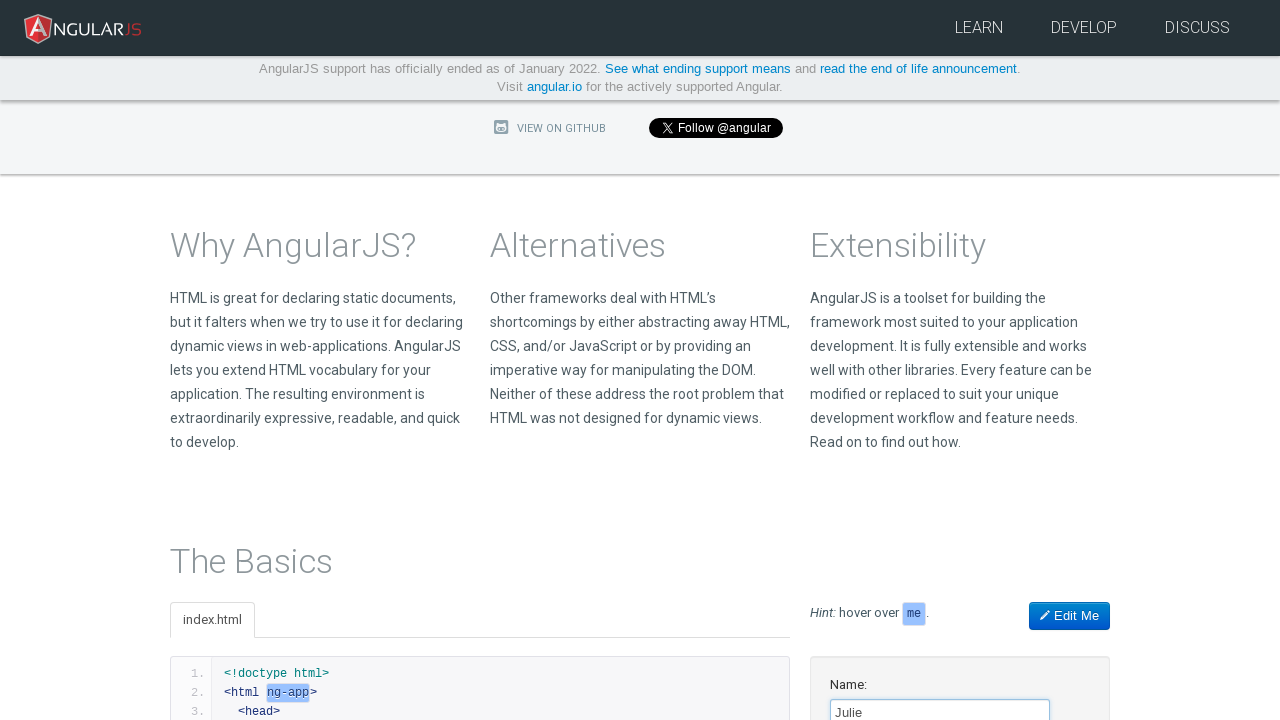

Greeting message 'Hello Julie!' appeared and verified
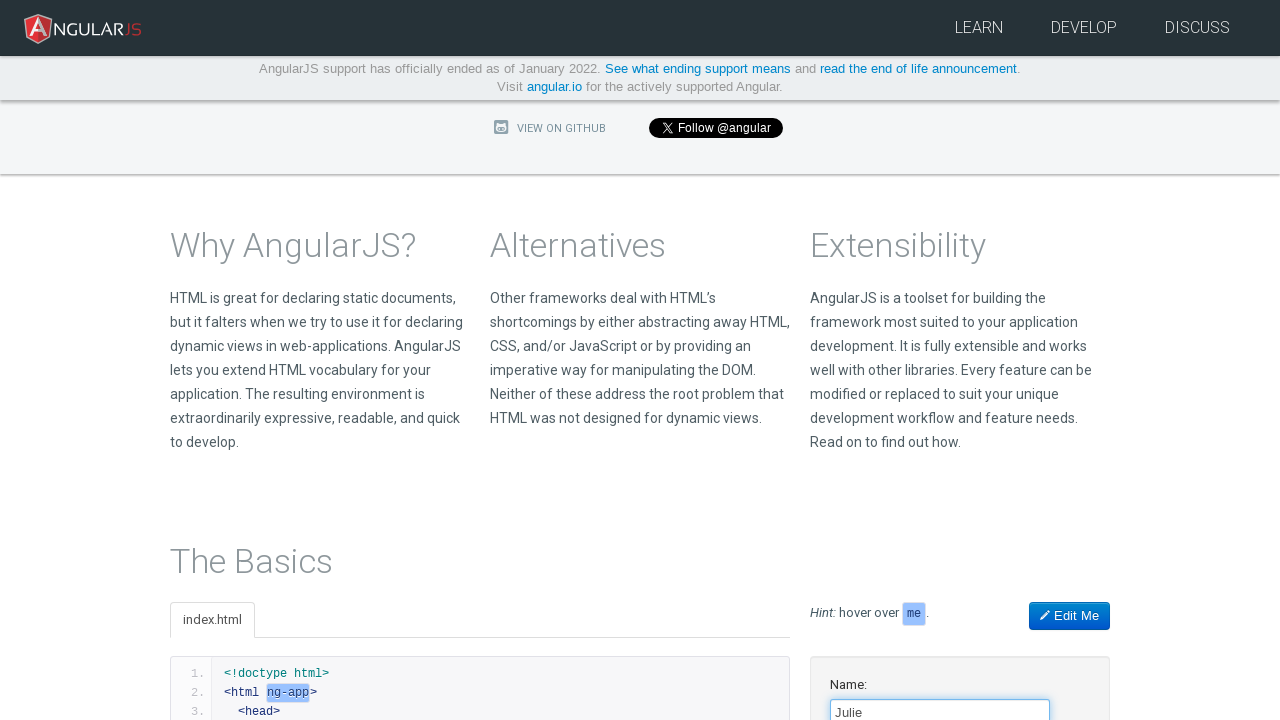

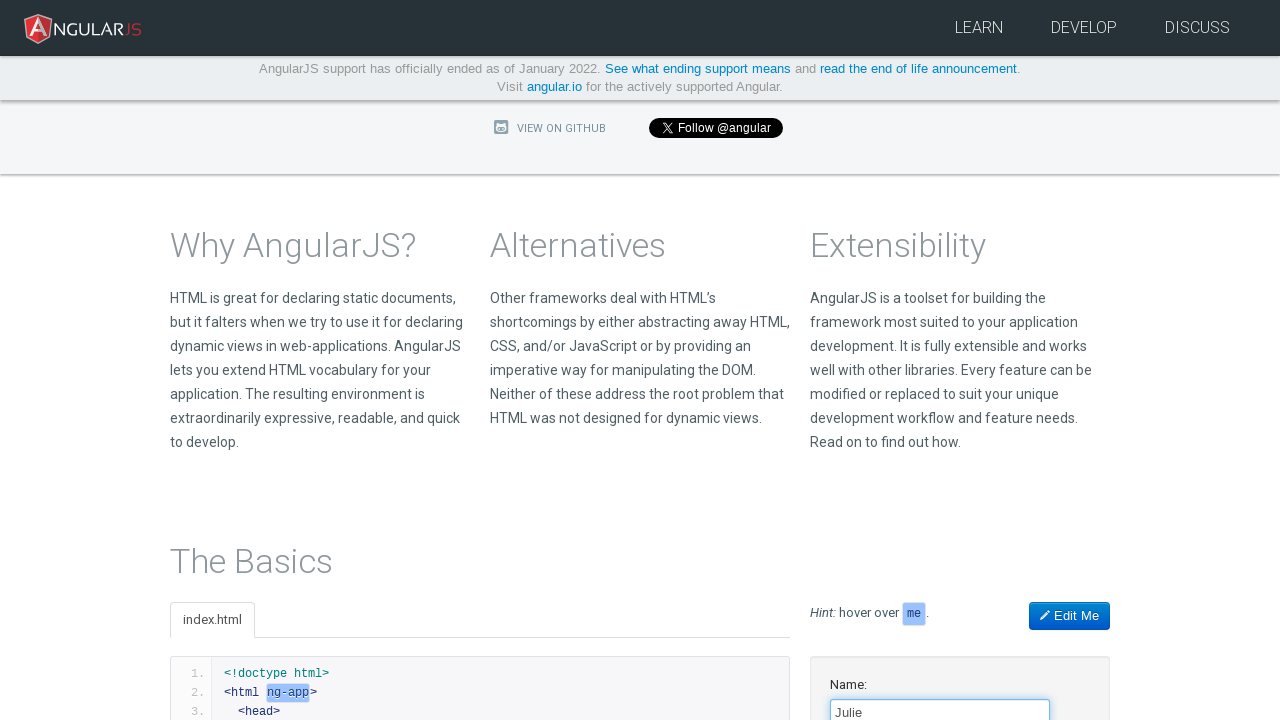